Scrolls to a specific element on the Techtorial Academy page to bring it into view

Starting URL: https://www.techtorialacademy.com/

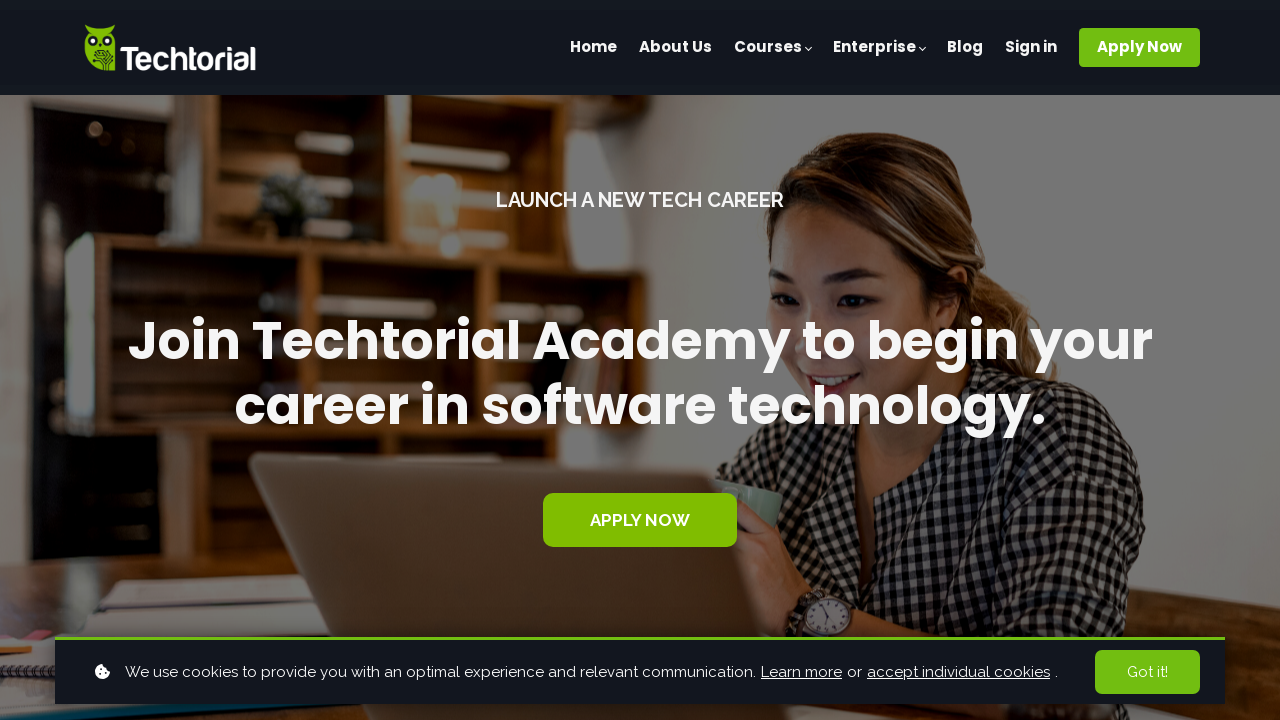

Navigated to Techtorial Academy homepage
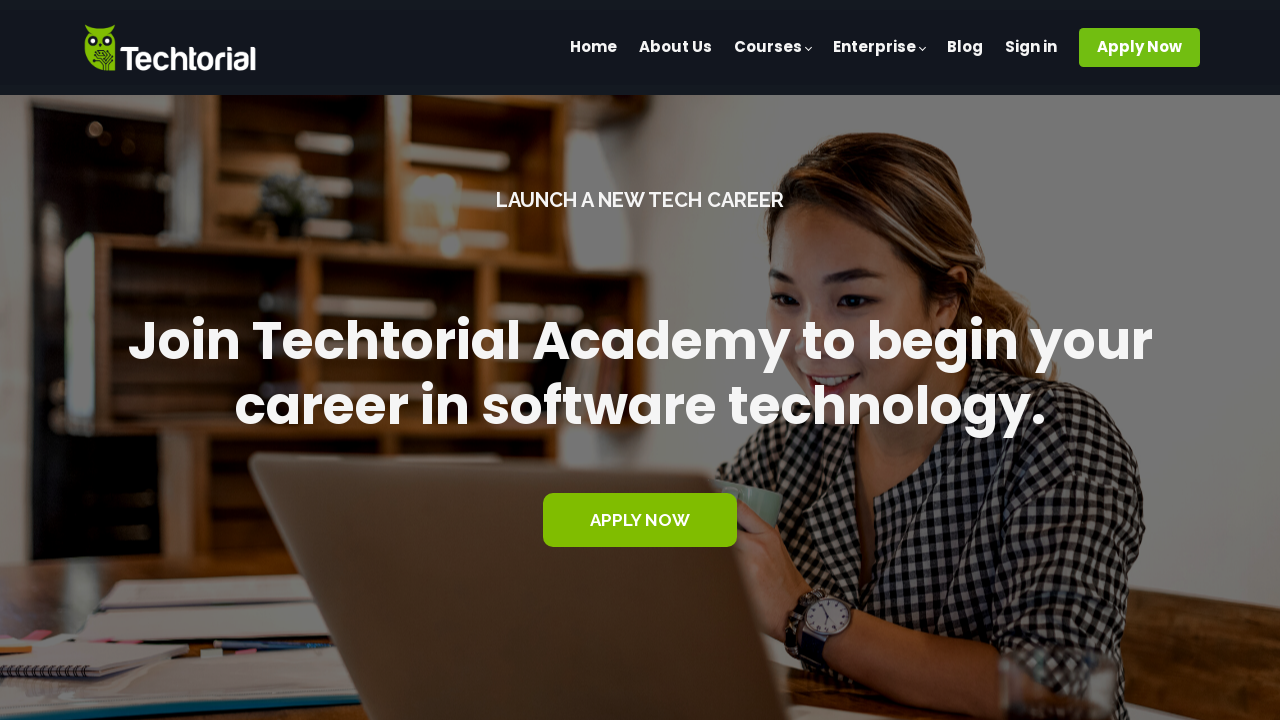

Located 'which course' text element
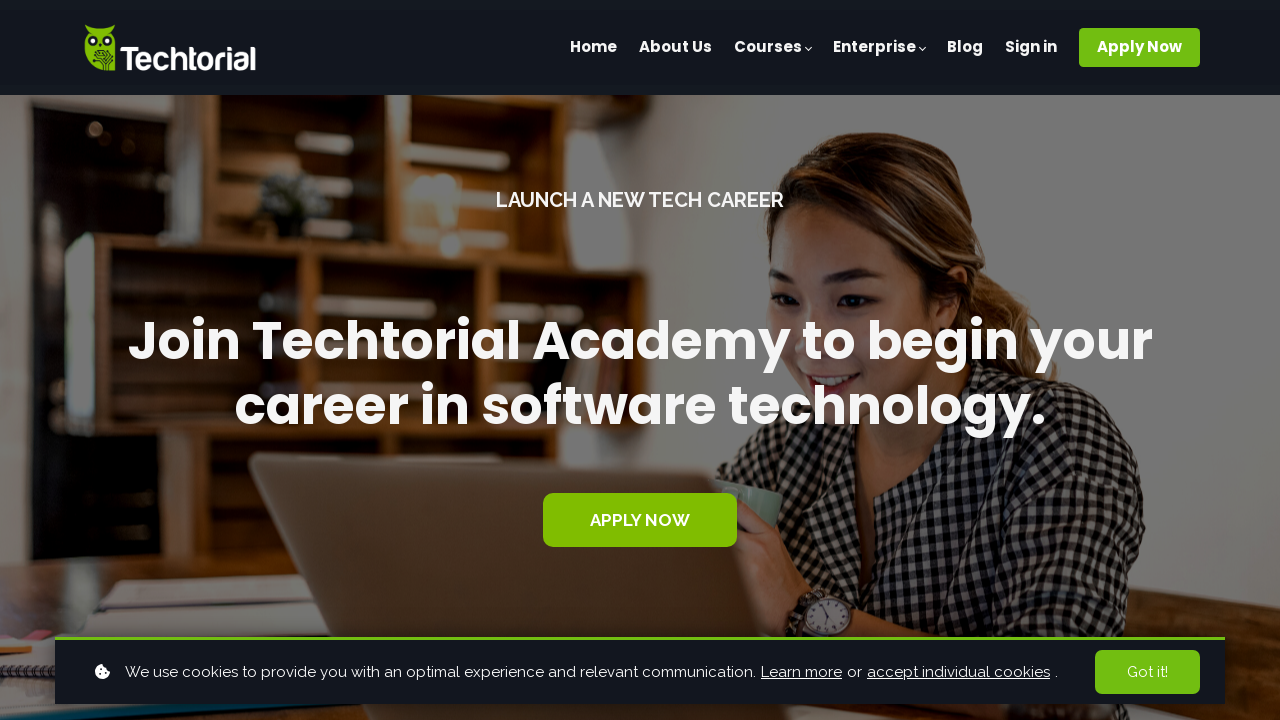

Scrolled 'which course' element into view
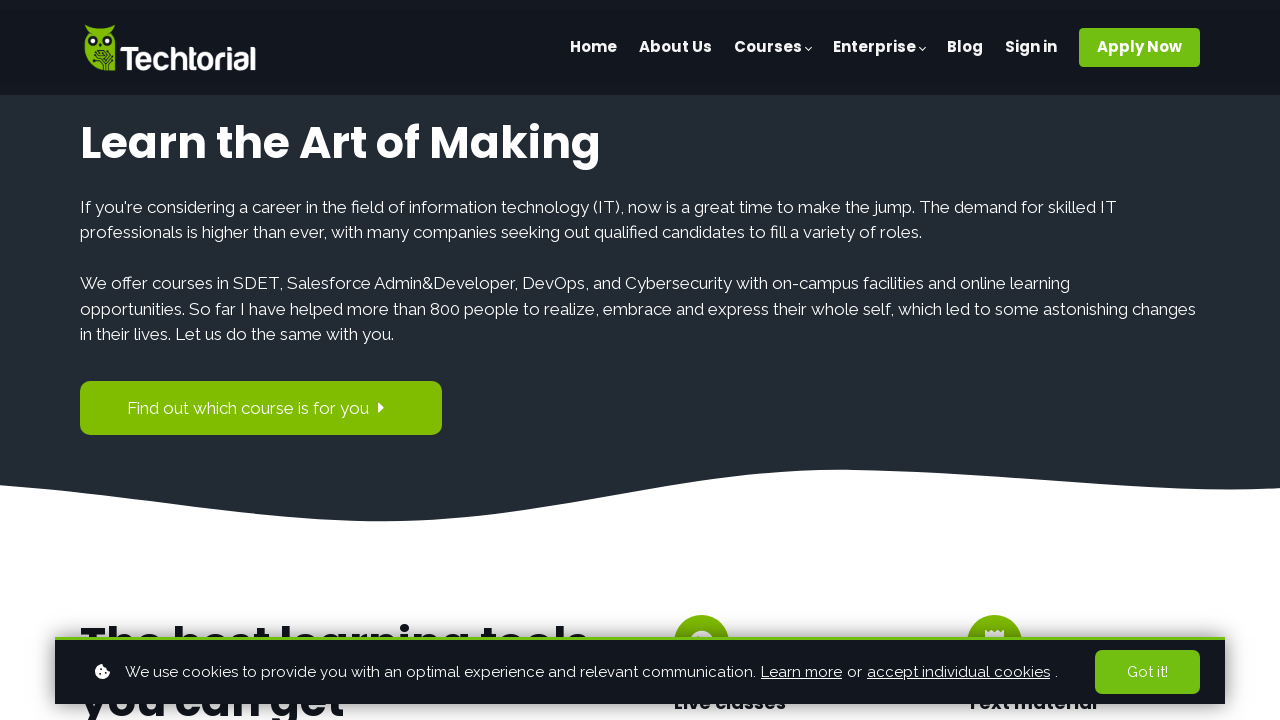

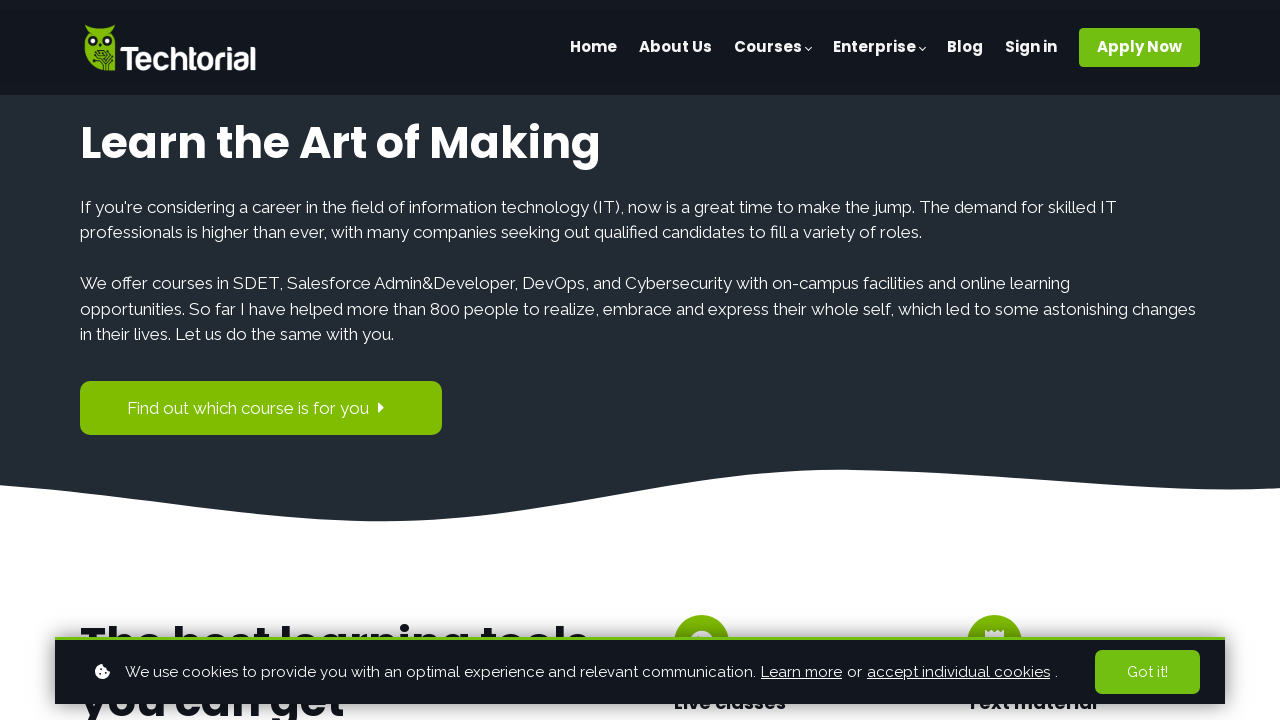